Tests un-marking items as complete by unchecking the checkbox after marking them complete

Starting URL: https://demo.playwright.dev/todomvc

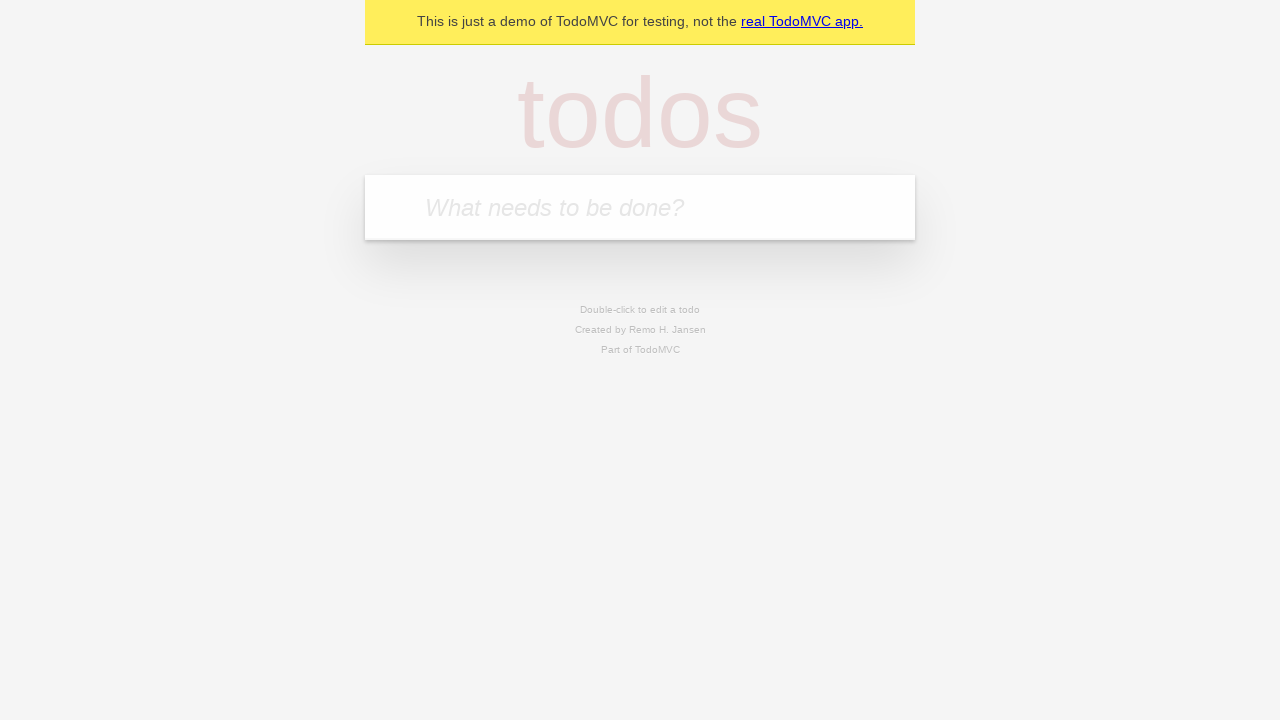

Filled input field with 'buy some cheese' on internal:attr=[placeholder="What needs to be done?"i]
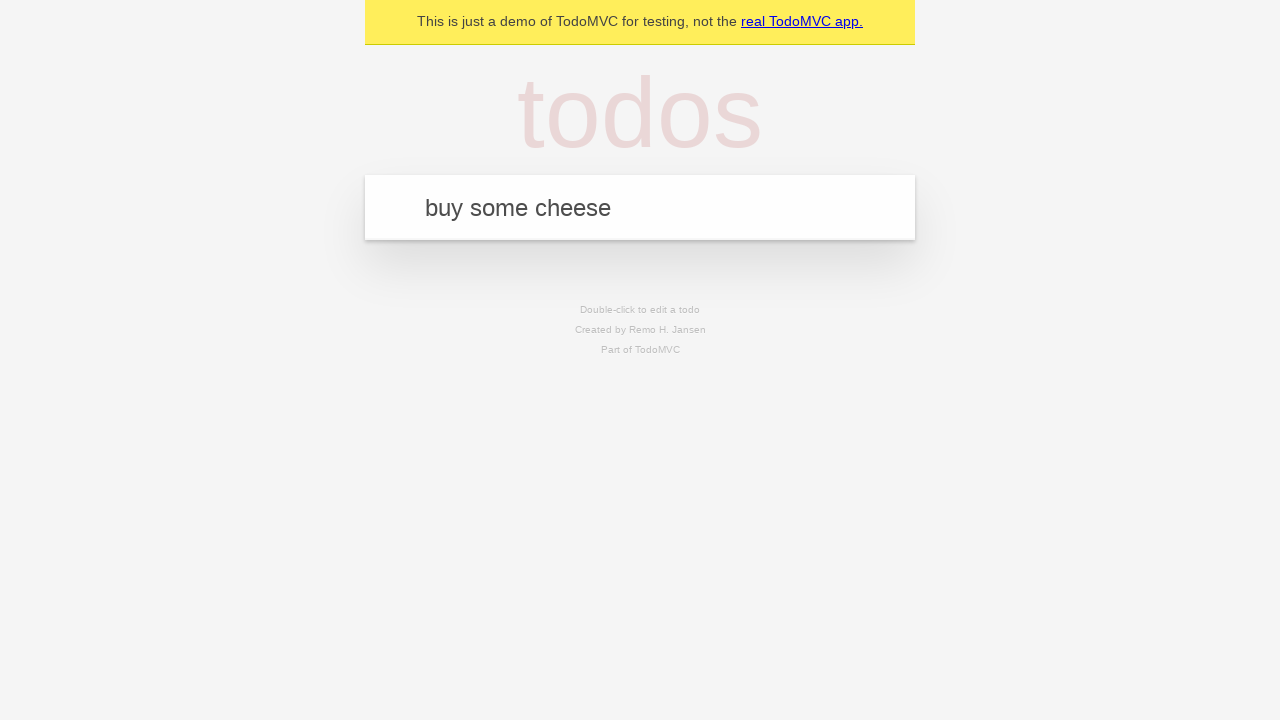

Pressed Enter to create first todo item on internal:attr=[placeholder="What needs to be done?"i]
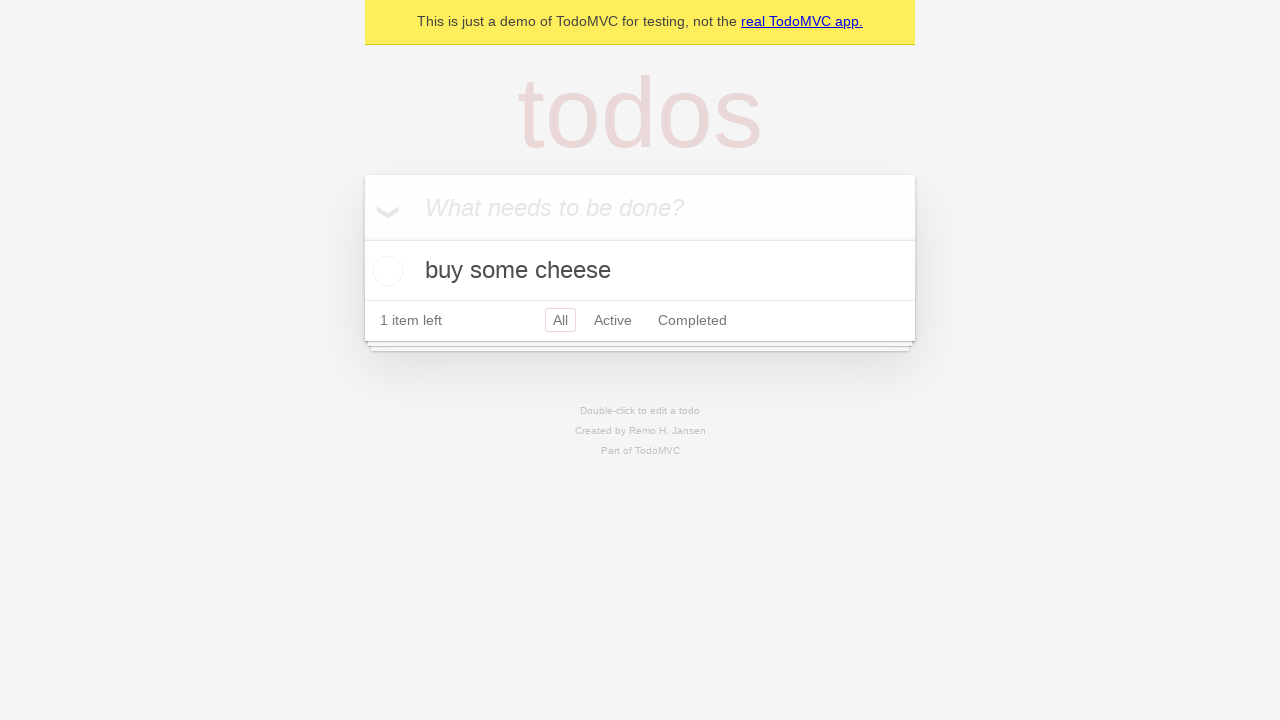

Filled input field with 'feed the cat' on internal:attr=[placeholder="What needs to be done?"i]
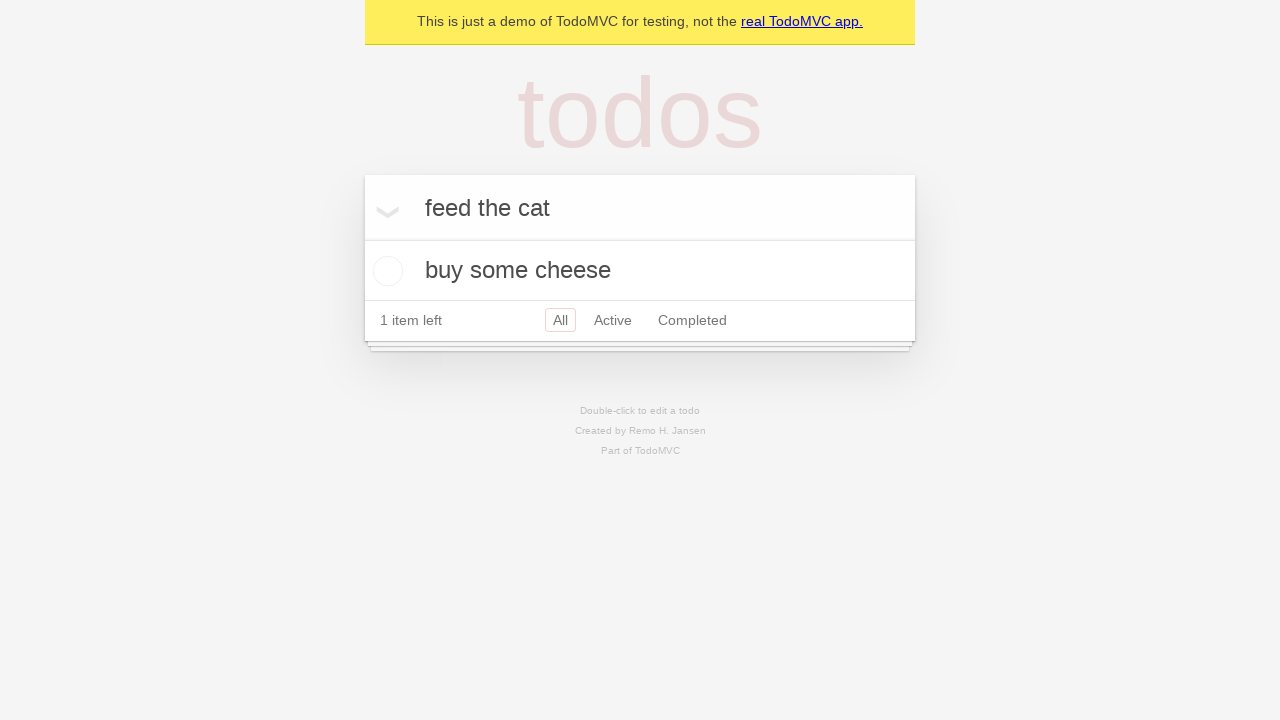

Pressed Enter to create second todo item on internal:attr=[placeholder="What needs to be done?"i]
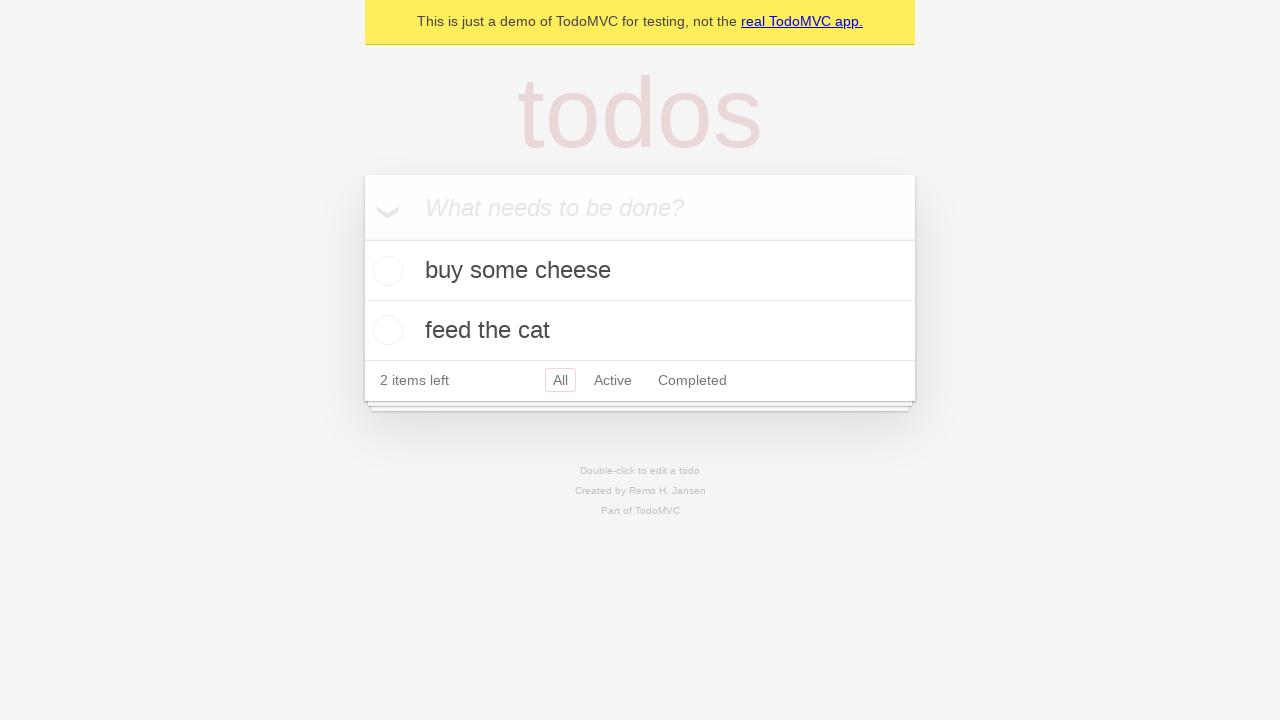

Checked checkbox to mark first item as complete at (385, 271) on internal:testid=[data-testid="todo-item"s] >> nth=0 >> internal:role=checkbox
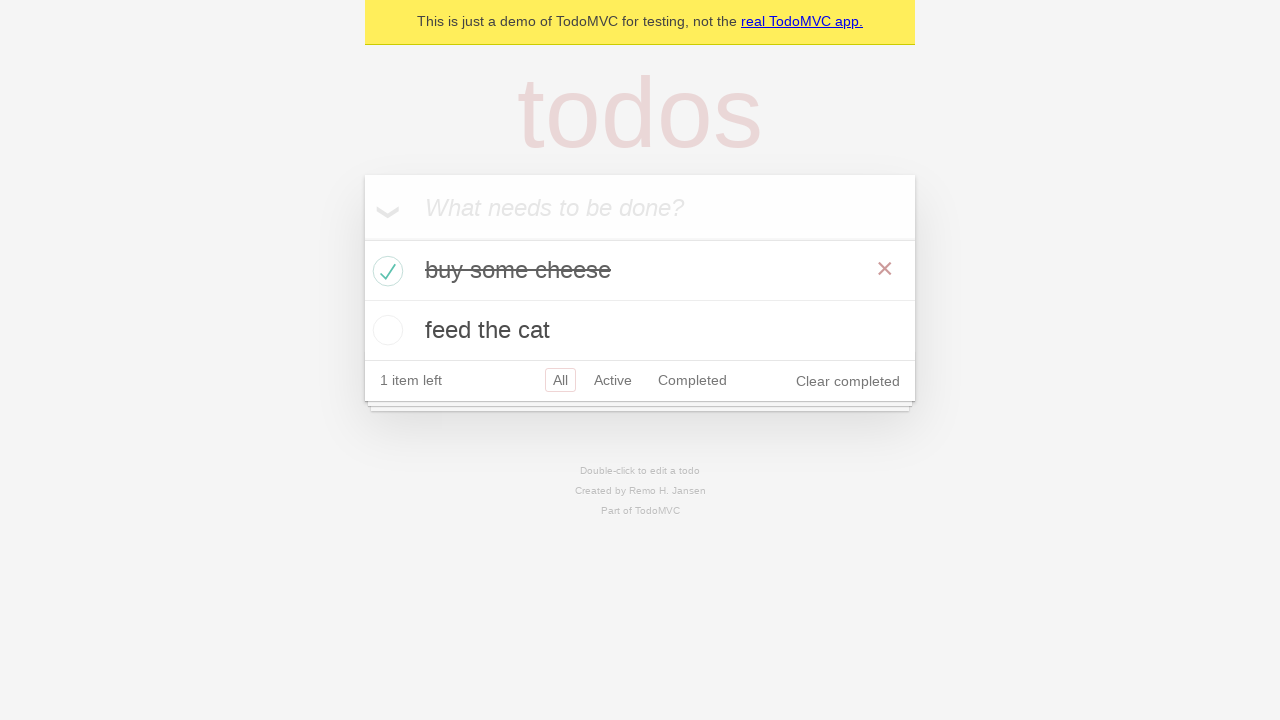

Unchecked checkbox to un-mark first item as complete at (385, 271) on internal:testid=[data-testid="todo-item"s] >> nth=0 >> internal:role=checkbox
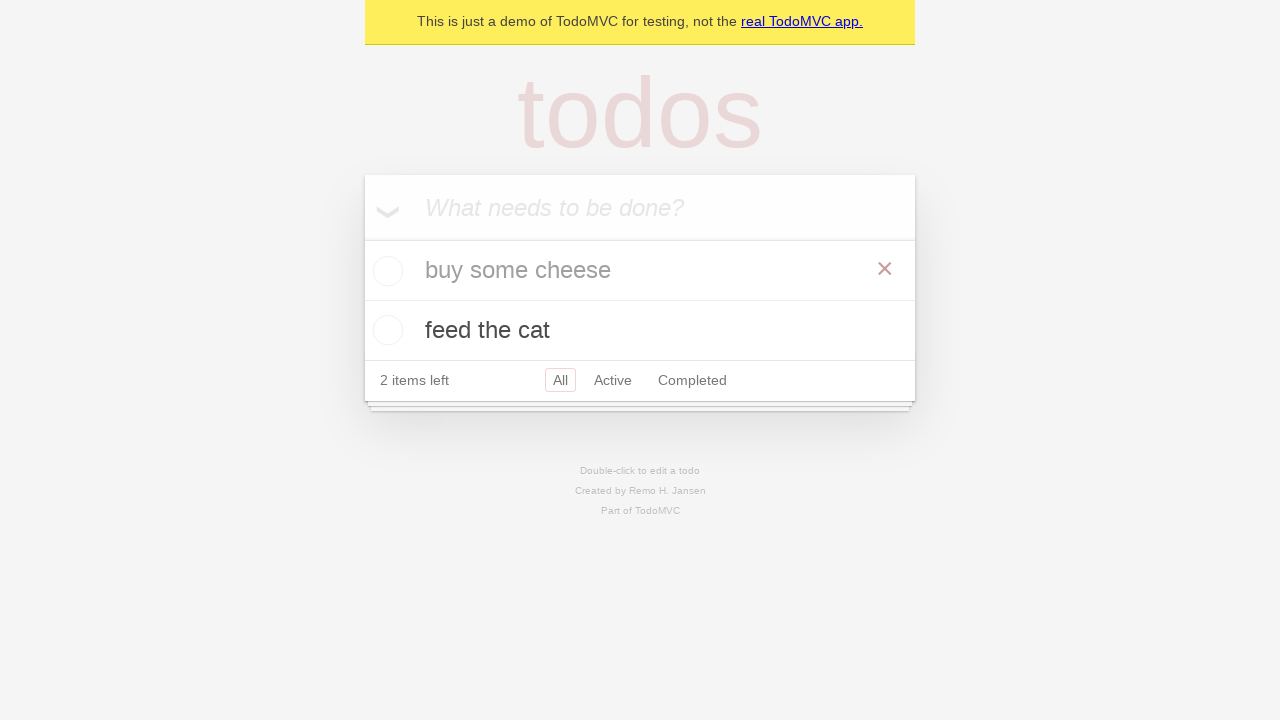

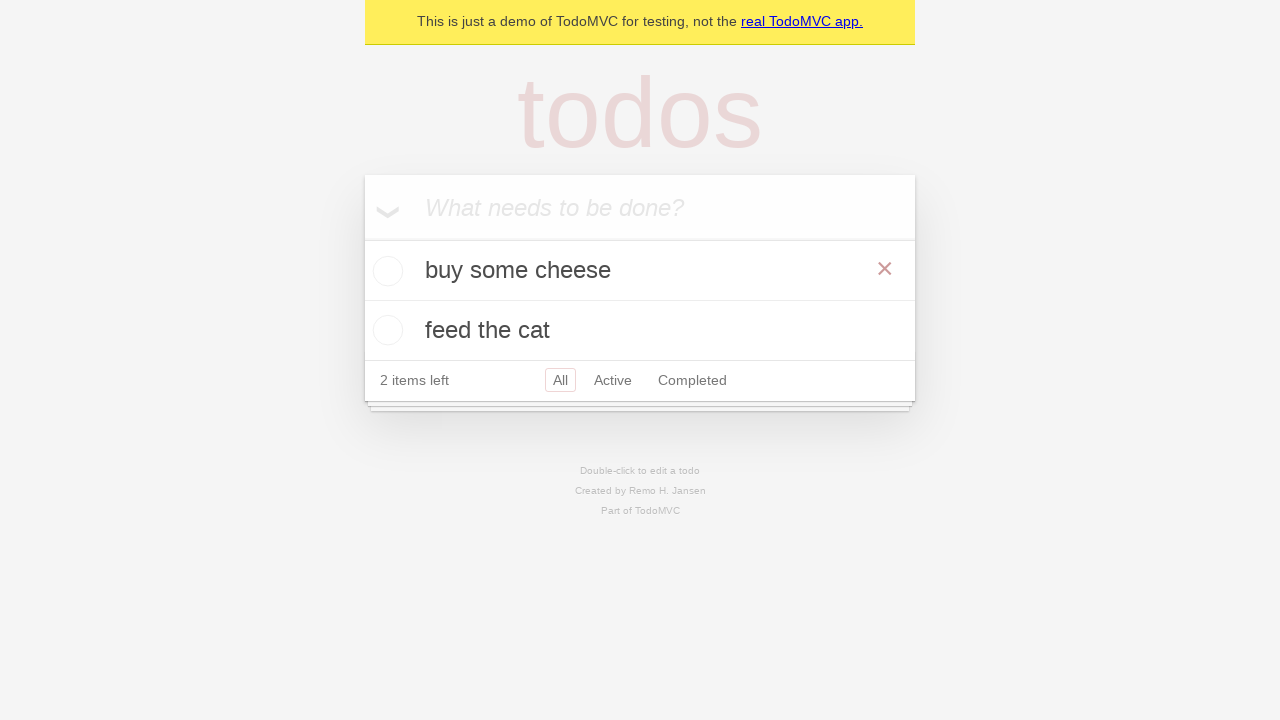